Tests that the zip code field accepts a 6-digit zip code and proceeds to the registration form

Starting URL: https://www.sharelane.com/cgi-bin/register.py

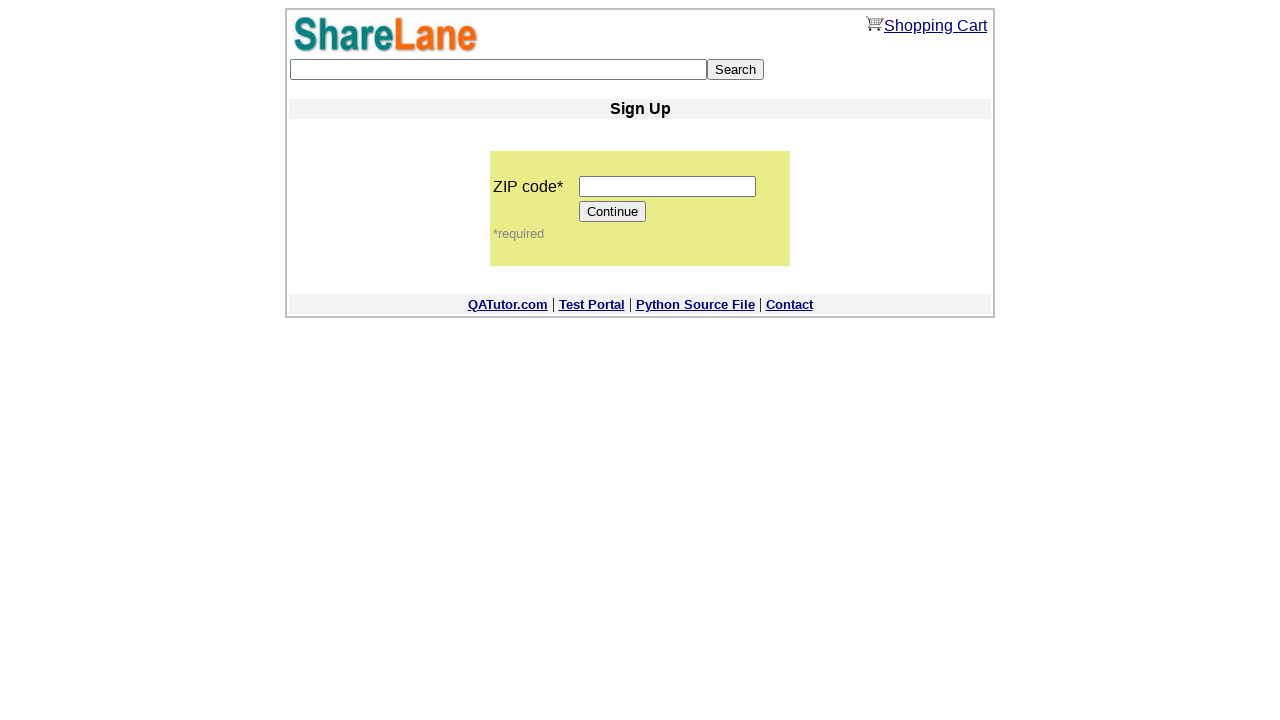

Navigated to ShareLane registration page
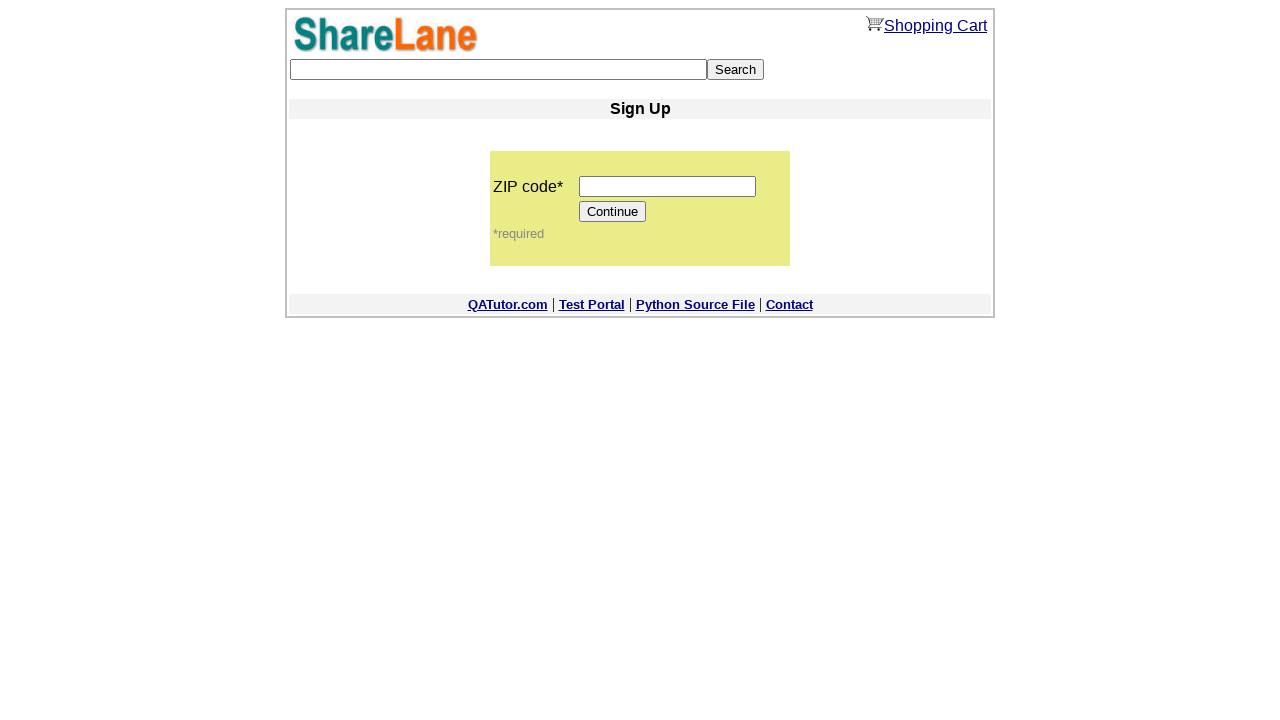

Filled zip code field with 6-digit code '123456' on input[name='zip_code']
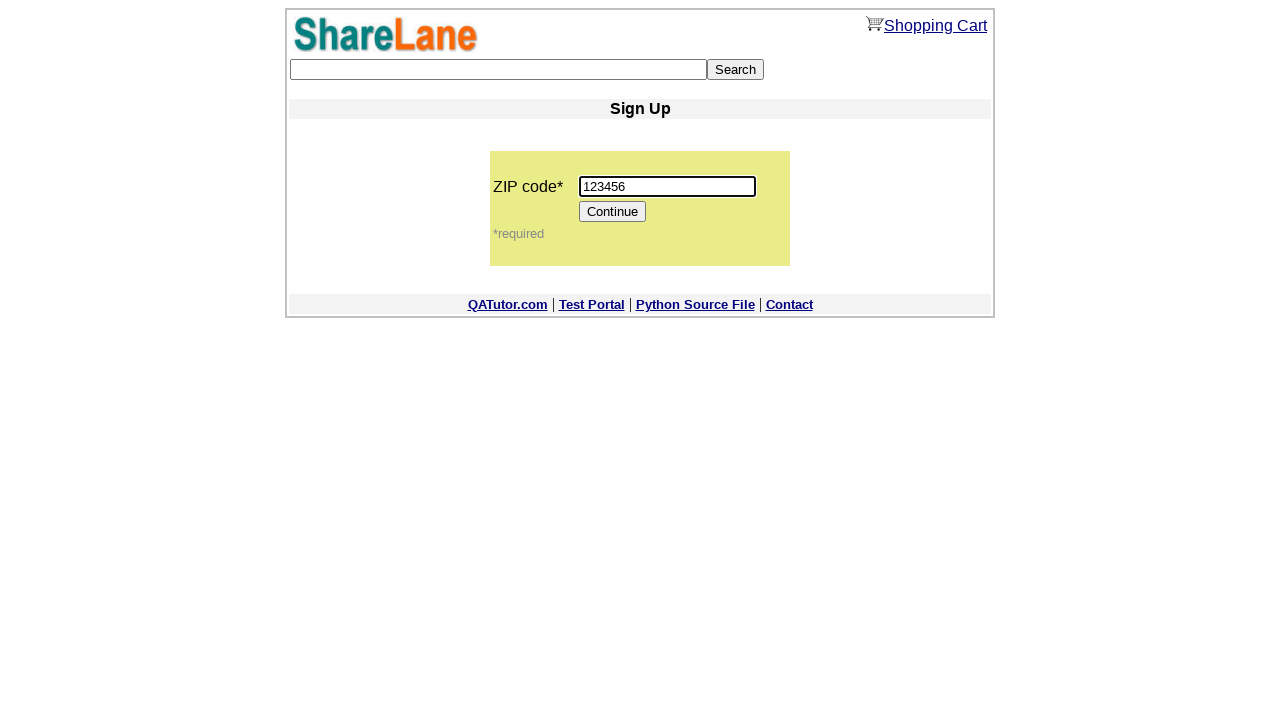

Clicked Continue button to submit zip code at (613, 212) on [value='Continue']
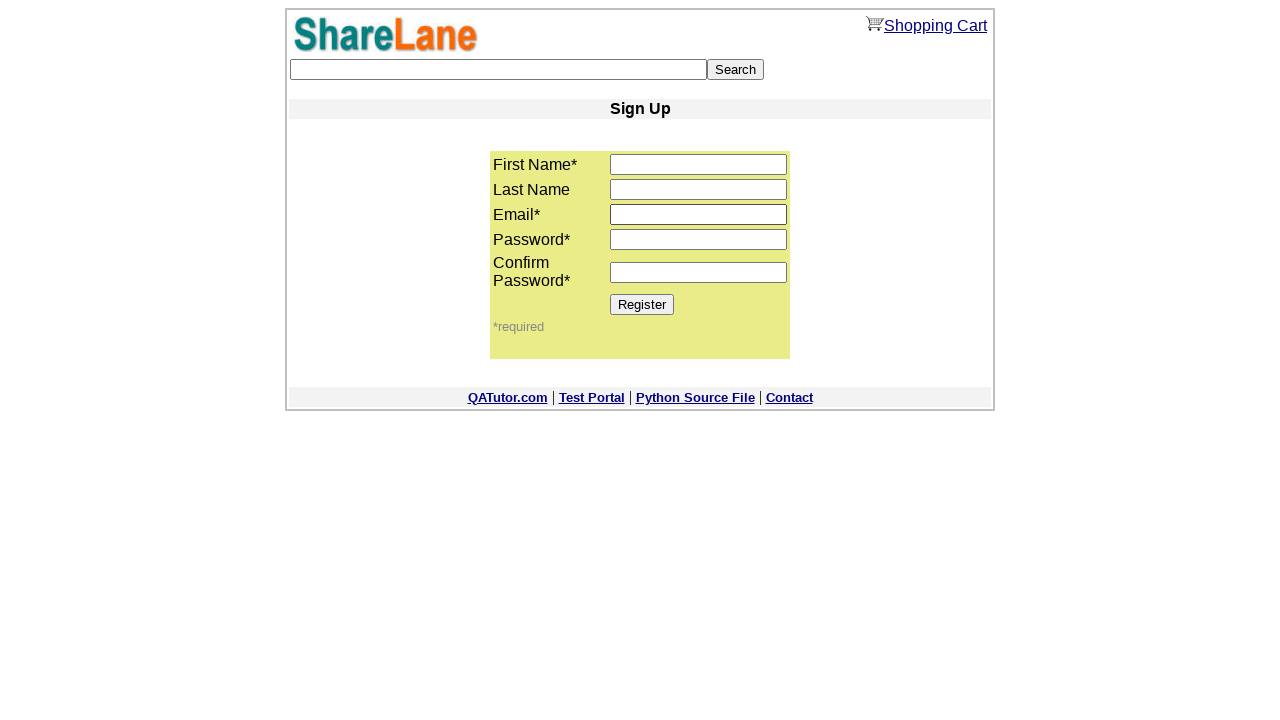

Register button appeared, confirming navigation to registration form
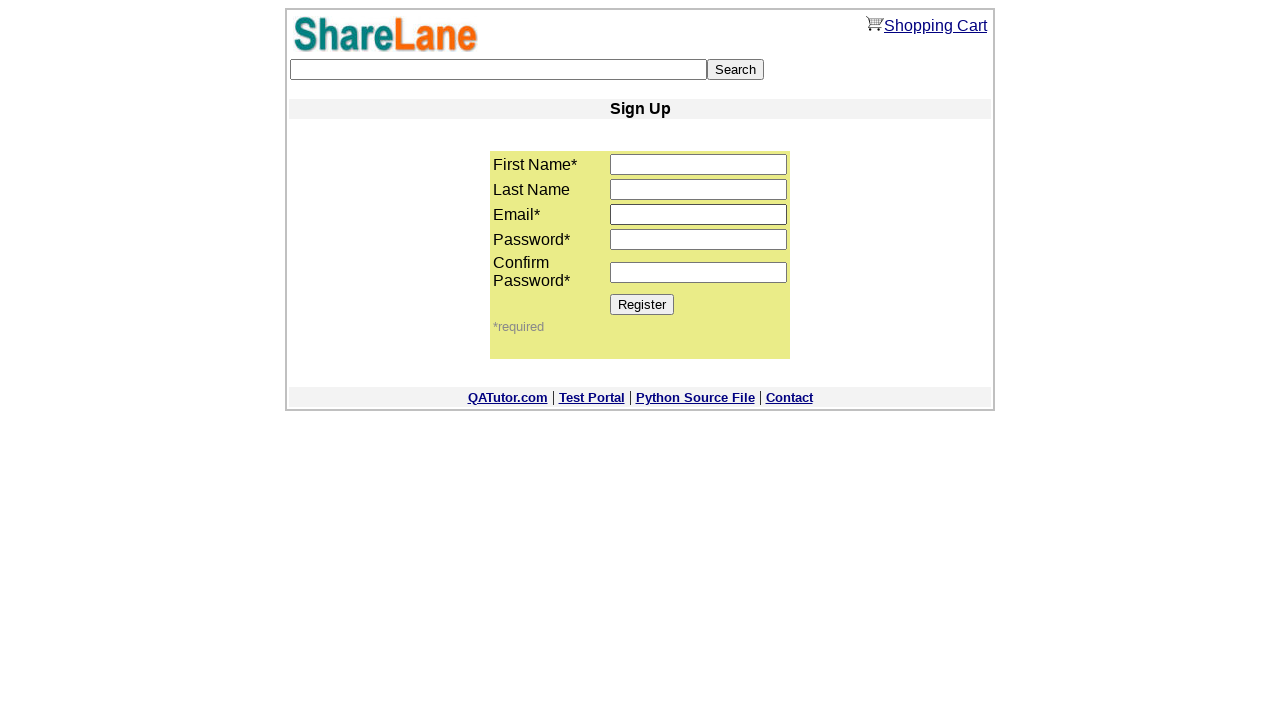

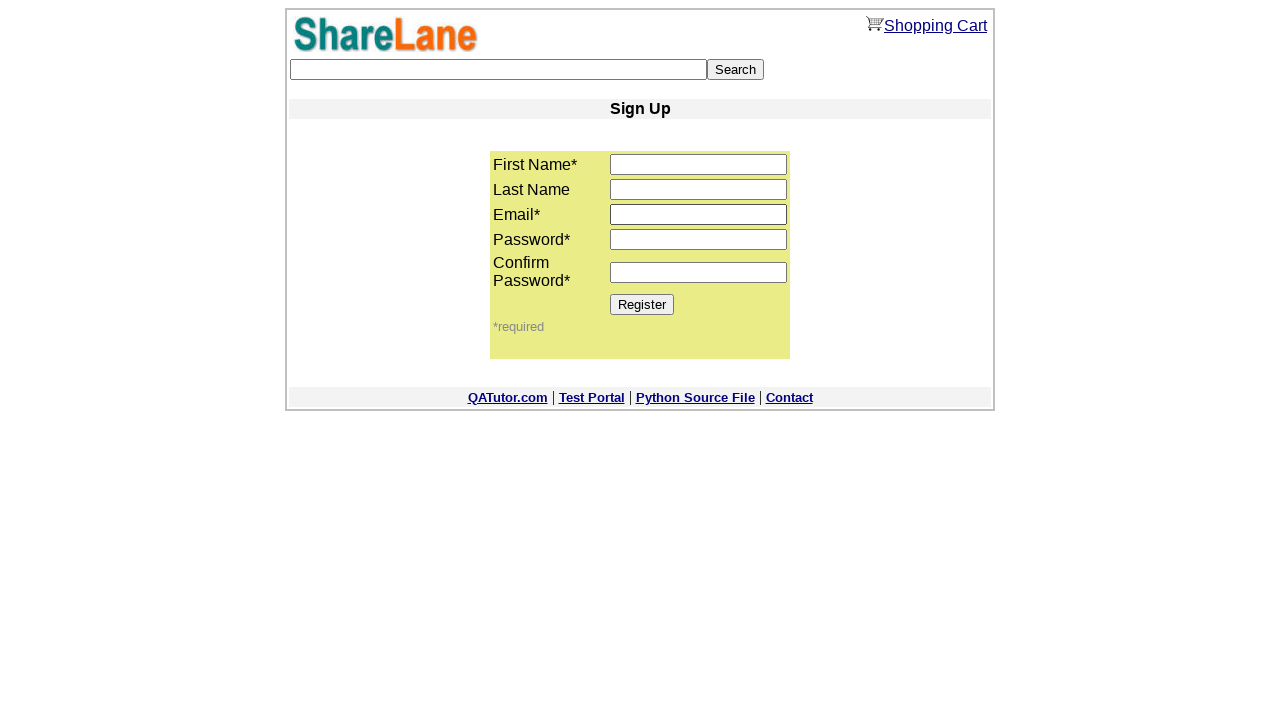